Navigates to anhtester.com and clicks the login button on the homepage

Starting URL: https://anhtester.com/

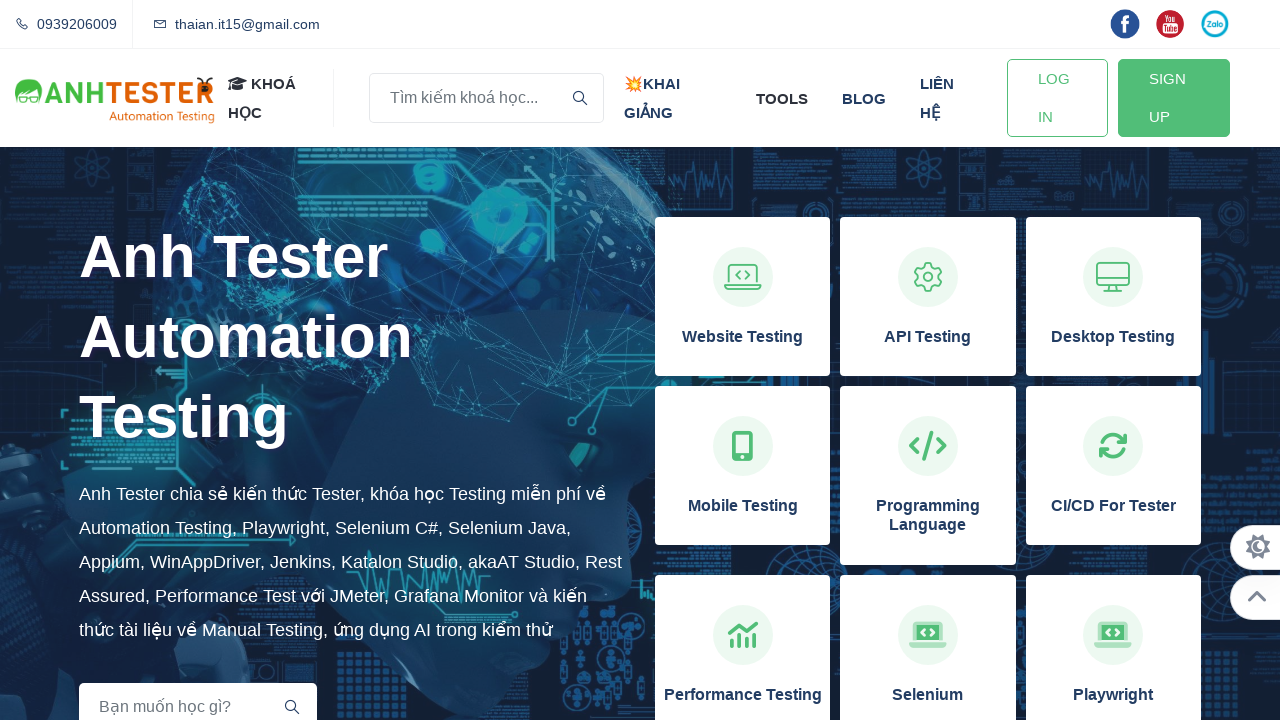

Navigated to https://anhtester.com/
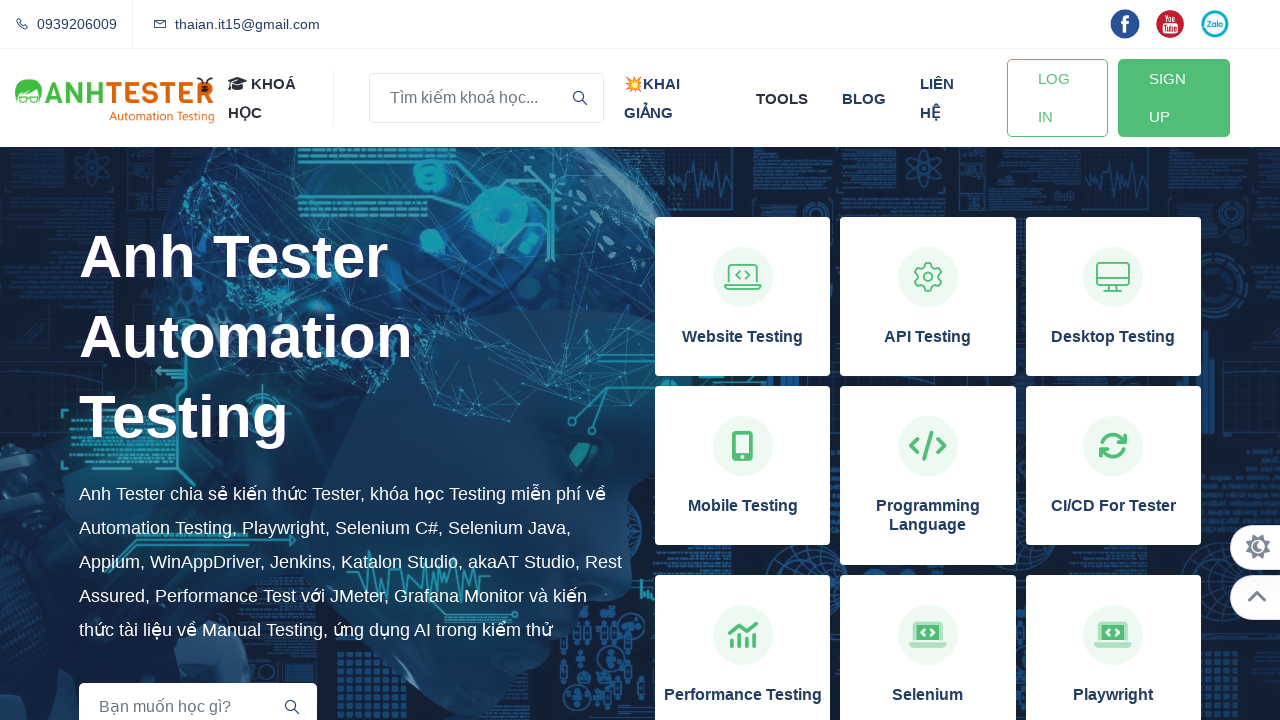

Login button is visible and loaded
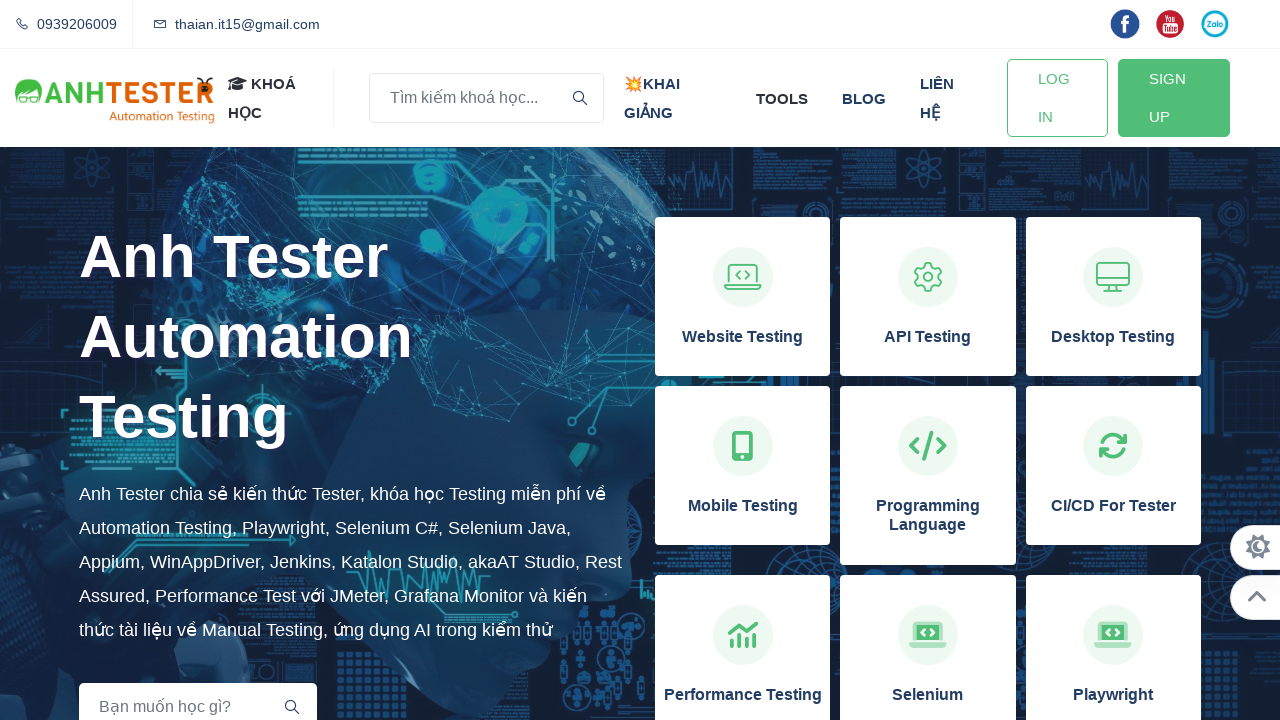

Clicked the login button on the homepage at (1057, 98) on #btn-login
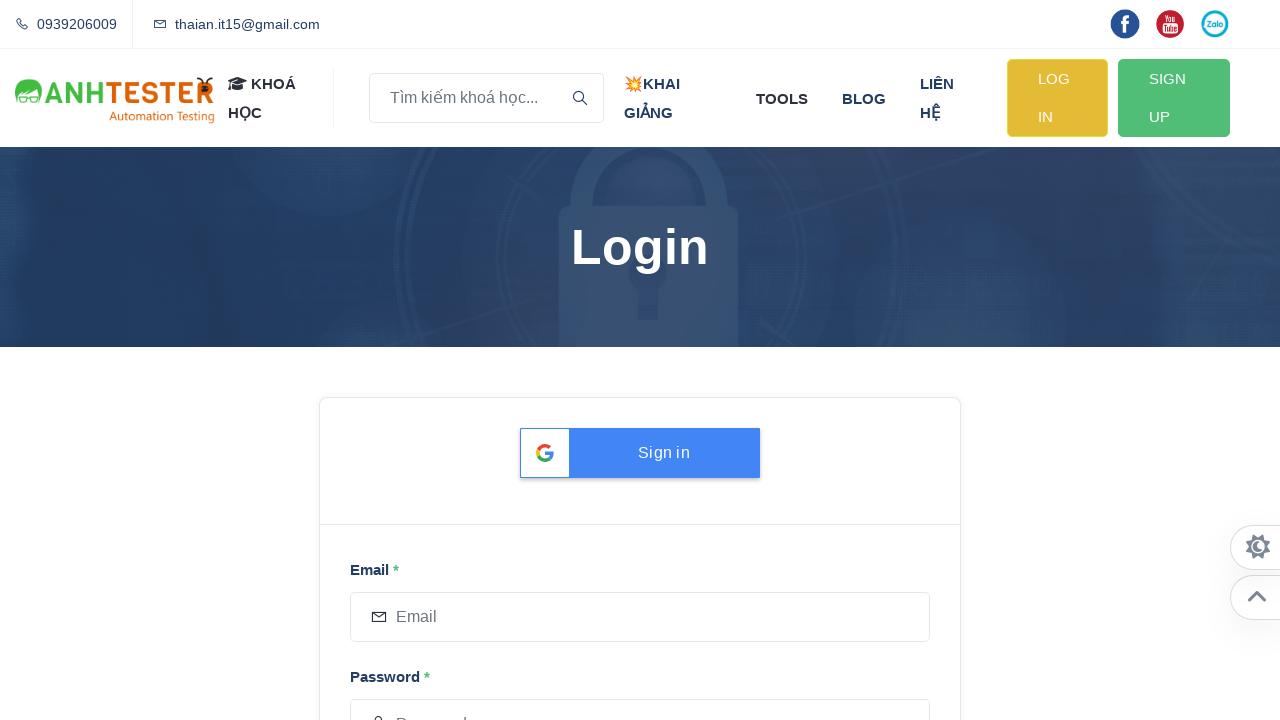

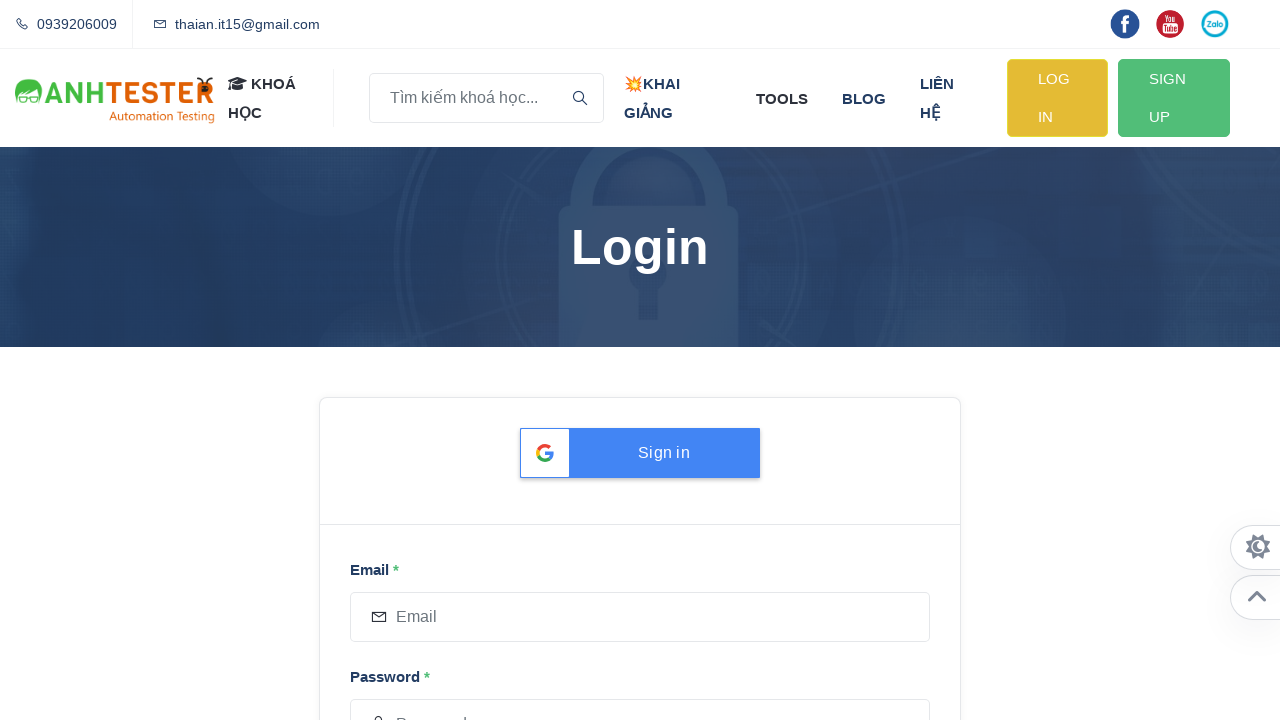